Tests the add/remove elements functionality by clicking the "Add Element" button twice to create two delete buttons, then clicking one delete button and verifying the remaining count.

Starting URL: https://the-internet.herokuapp.com/add_remove_elements/

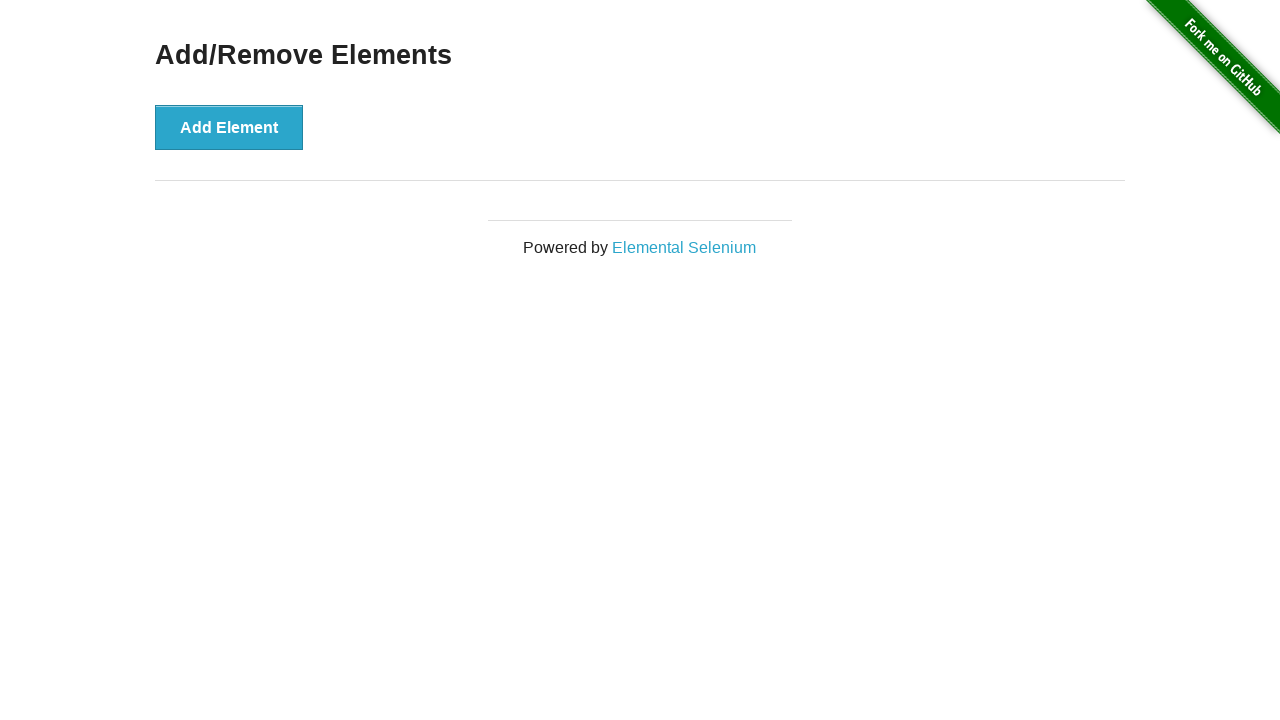

Clicked 'Add Element' button (first time) at (229, 127) on xpath=//button[text()='Add Element']
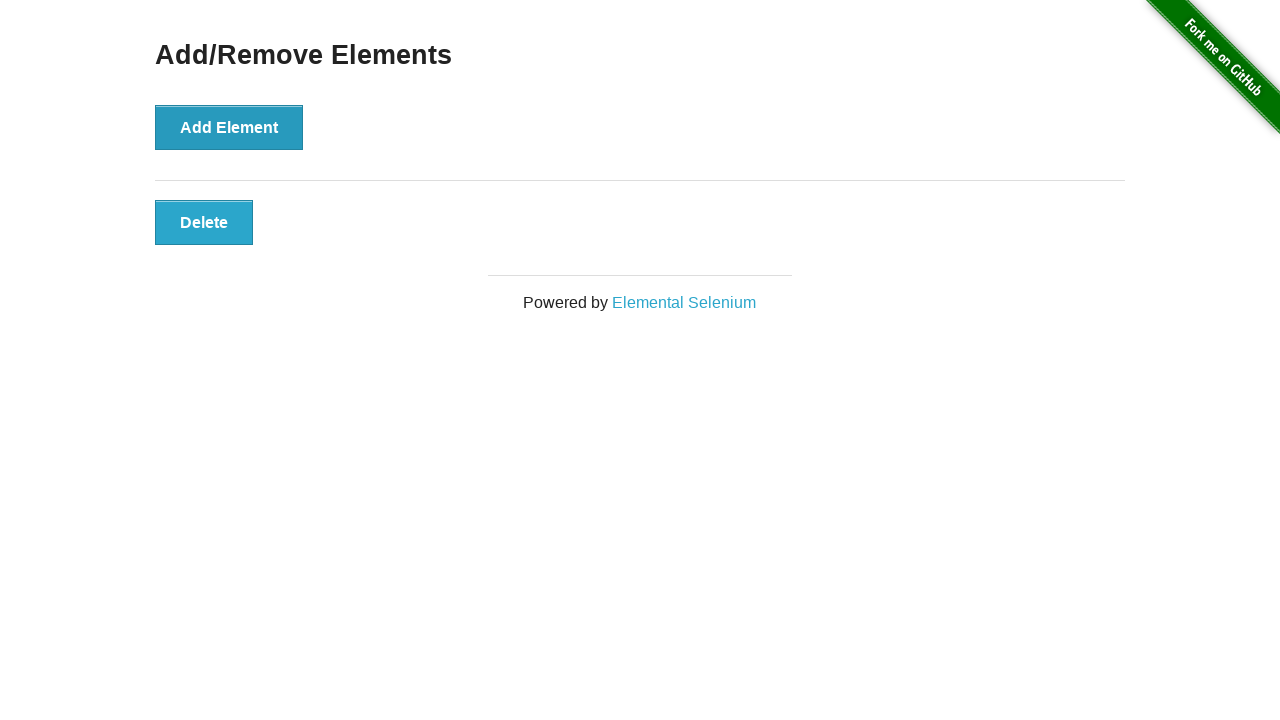

Clicked 'Add Element' button (second time) at (229, 127) on xpath=//button[text()='Add Element']
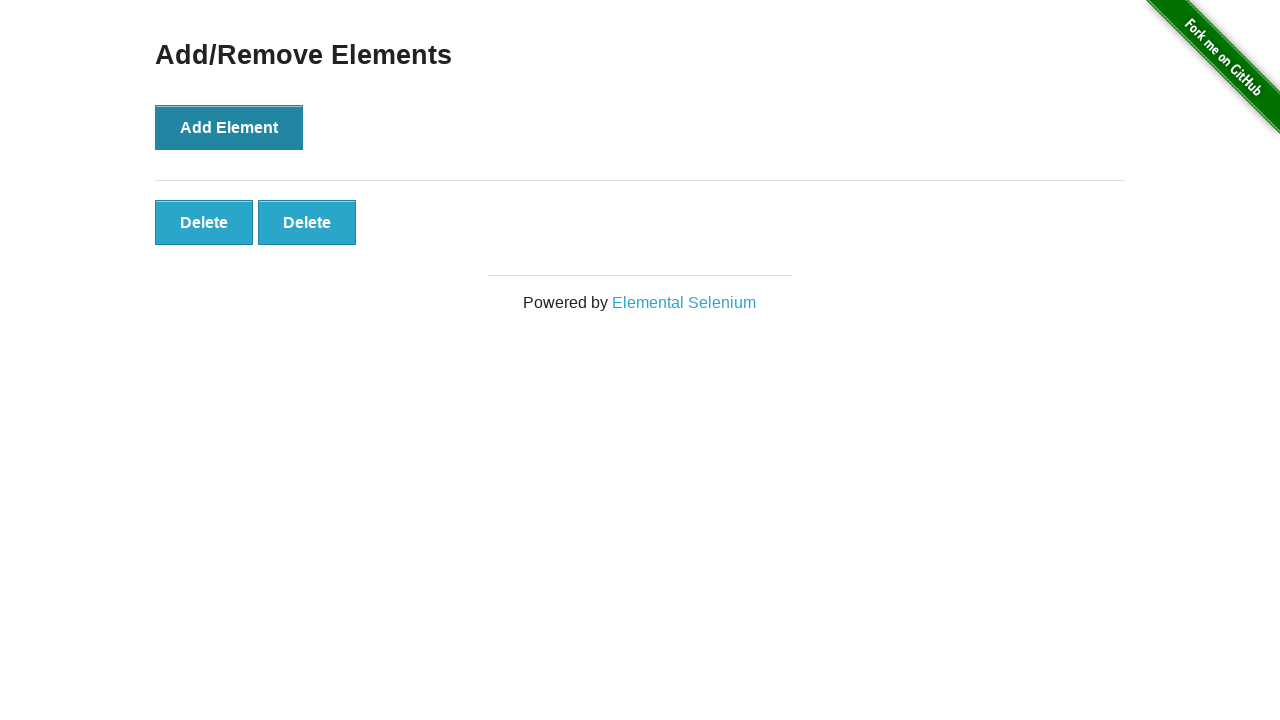

Located all delete buttons
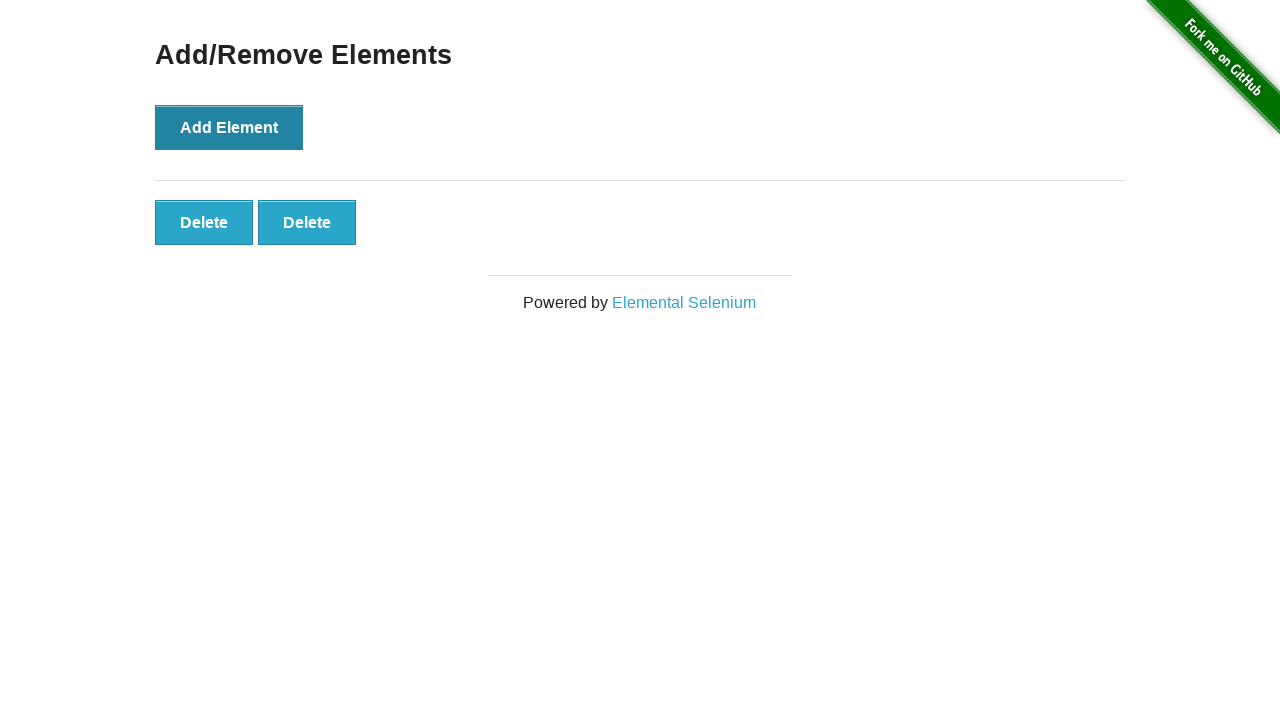

Verified two delete buttons exist
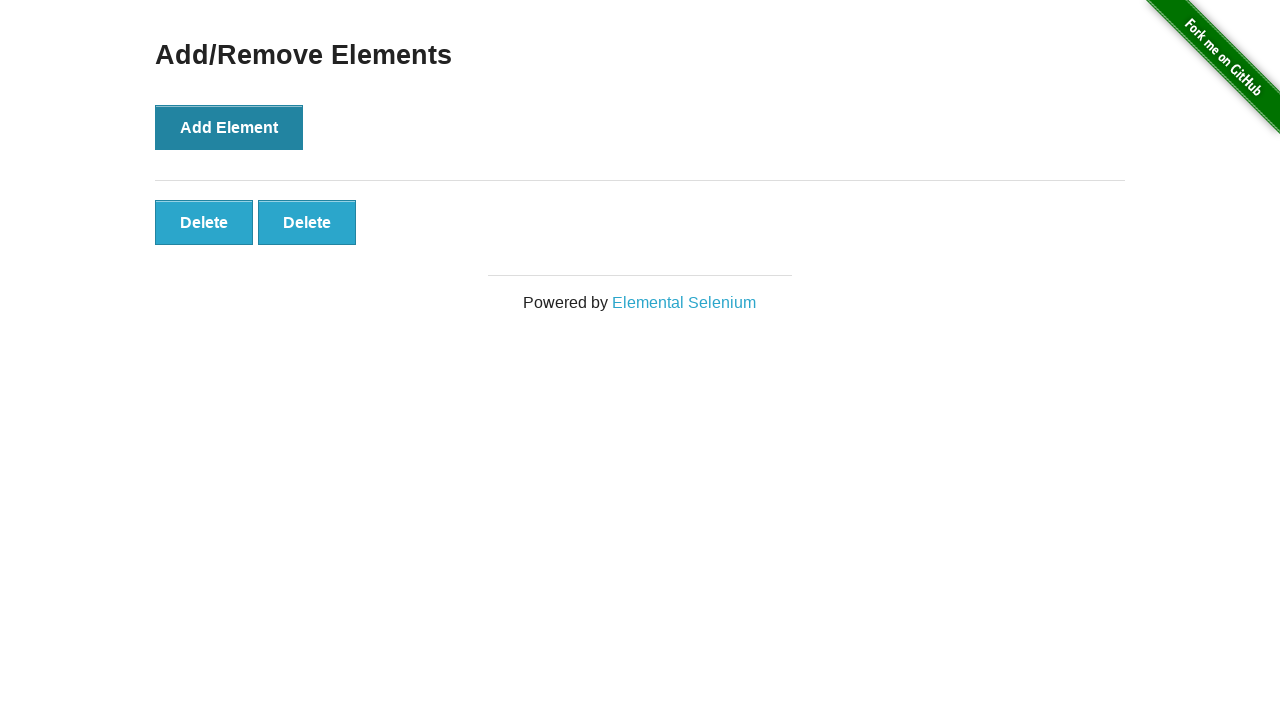

Clicked the second delete button at (307, 222) on xpath=//button[text()='Delete'] >> nth=1
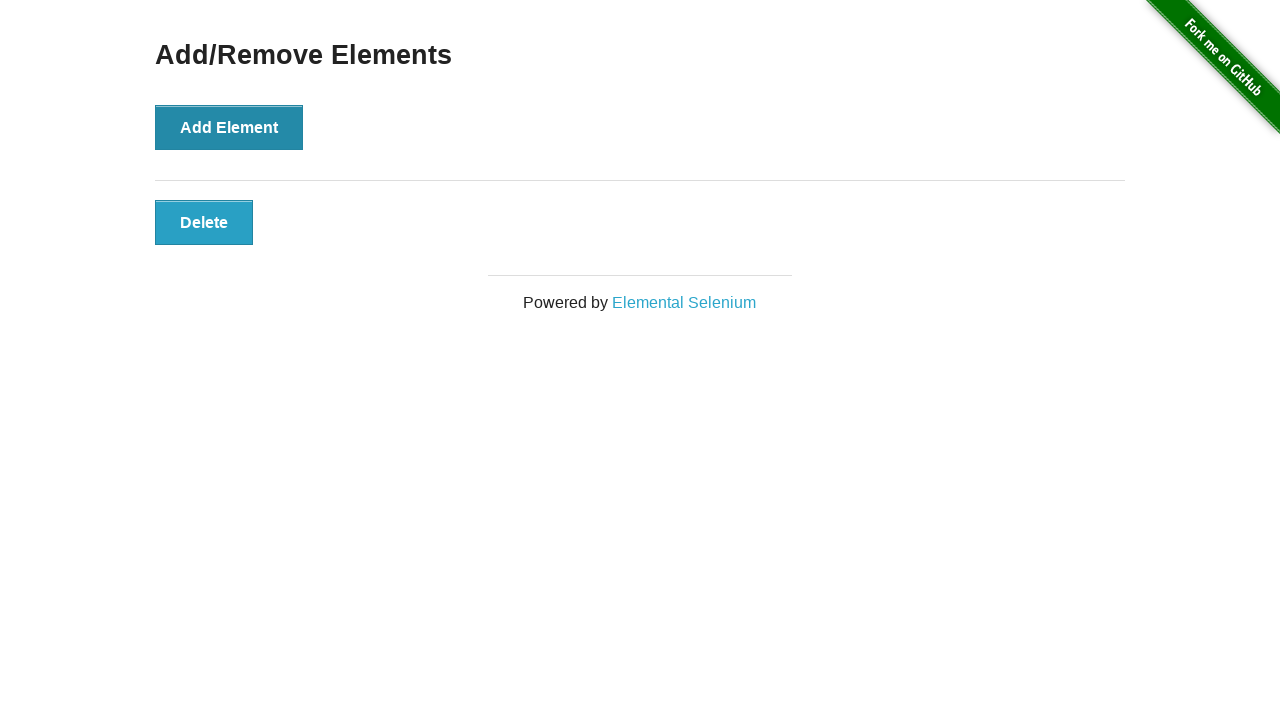

Located remaining delete buttons
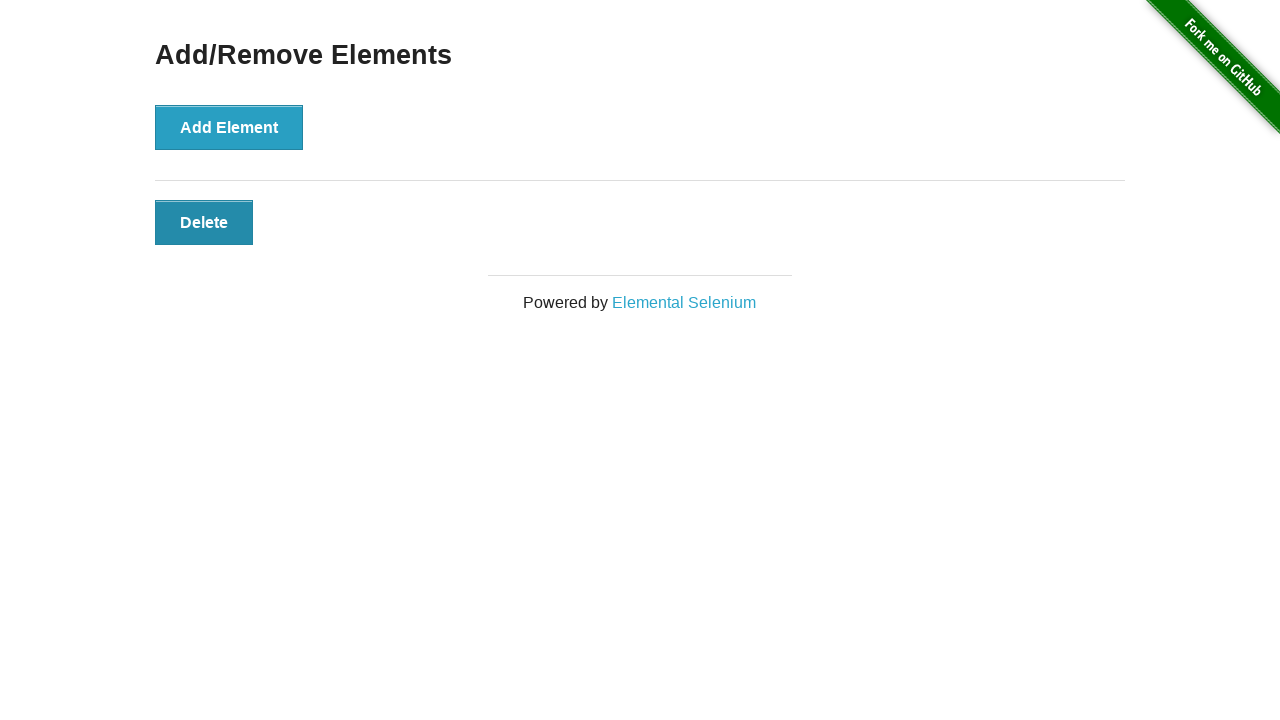

Verified only one delete button remains
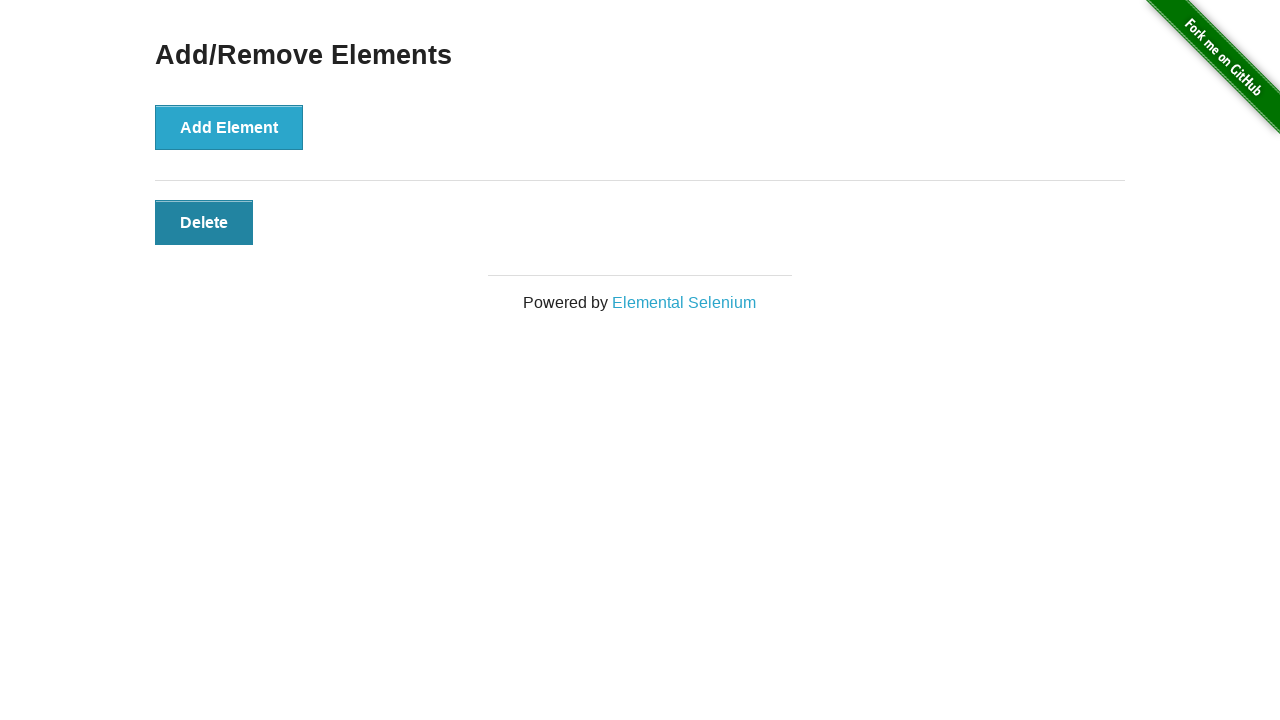

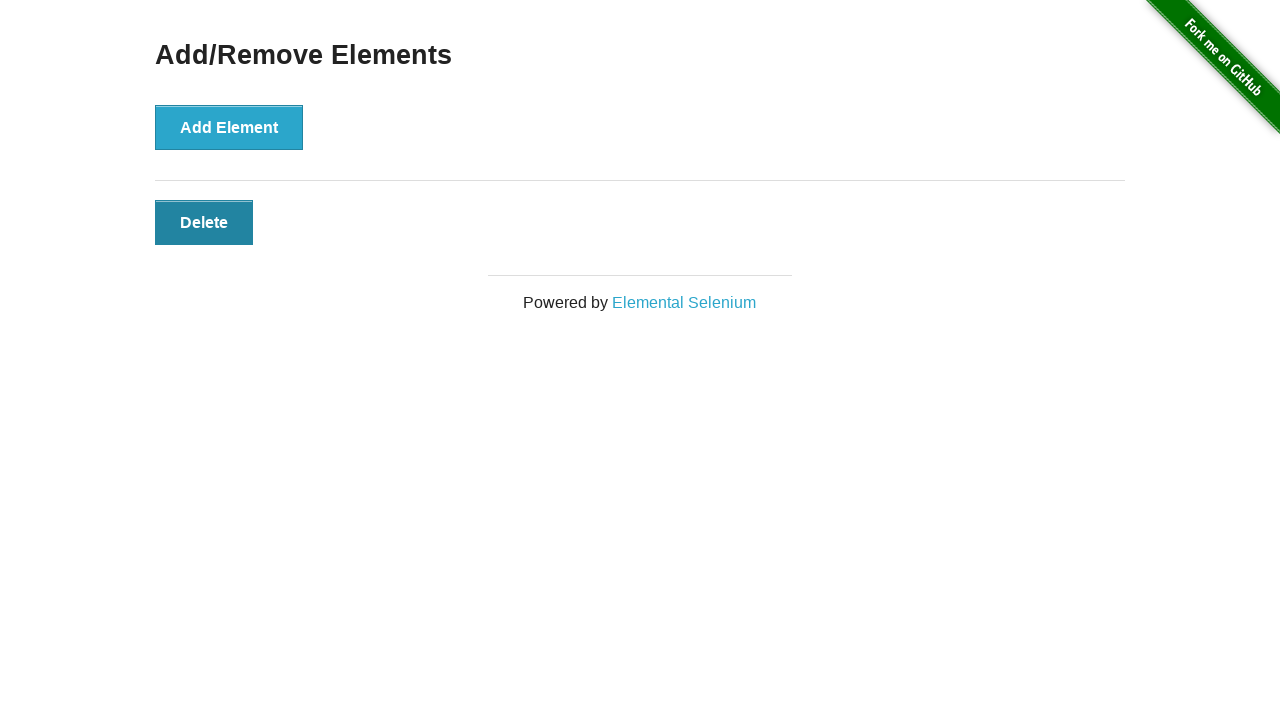